Tests that edits are cancelled when pressing Escape key during editing

Starting URL: https://demo.playwright.dev/todomvc

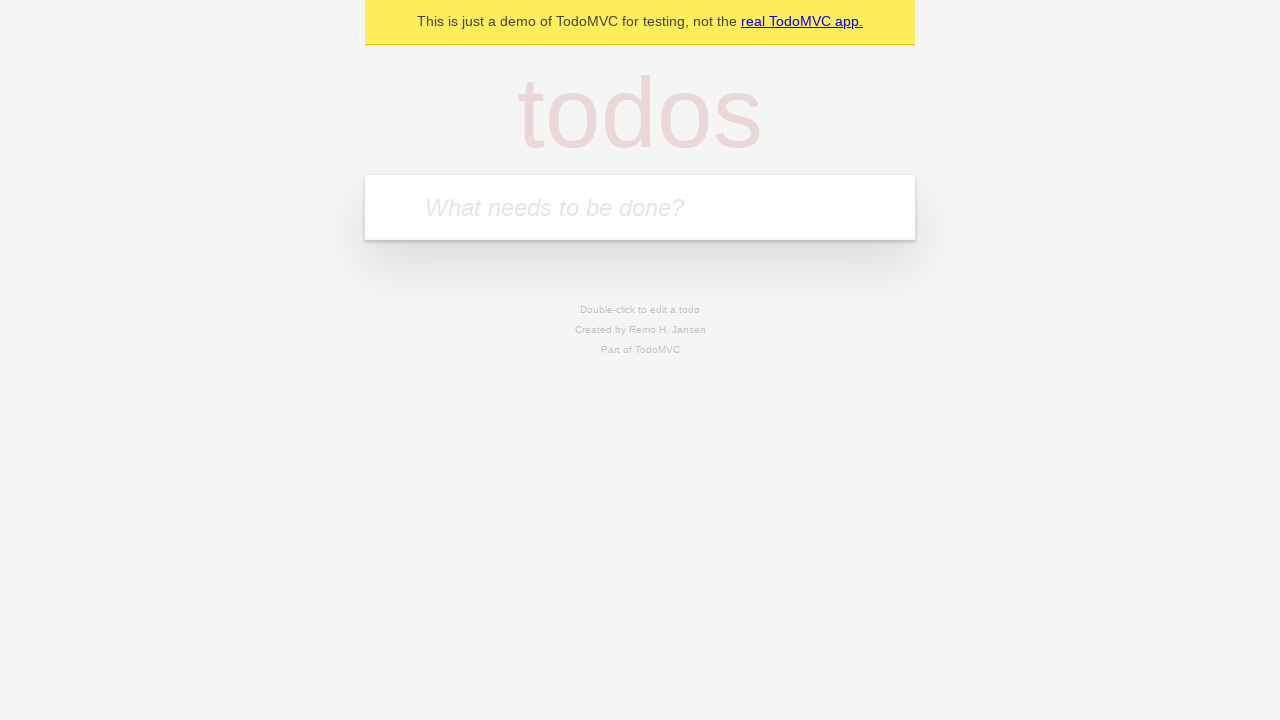

Filled todo input with 'buy some cheese' on internal:attr=[placeholder="What needs to be done?"i]
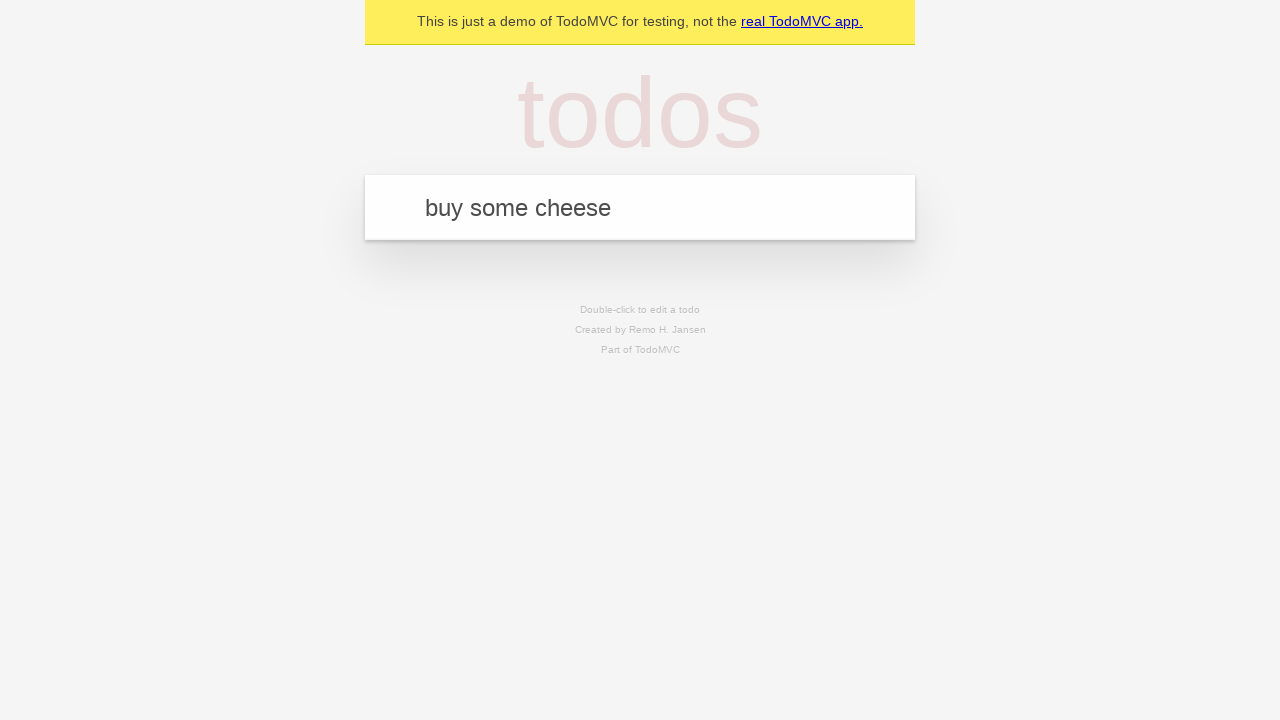

Pressed Enter to create todo 'buy some cheese' on internal:attr=[placeholder="What needs to be done?"i]
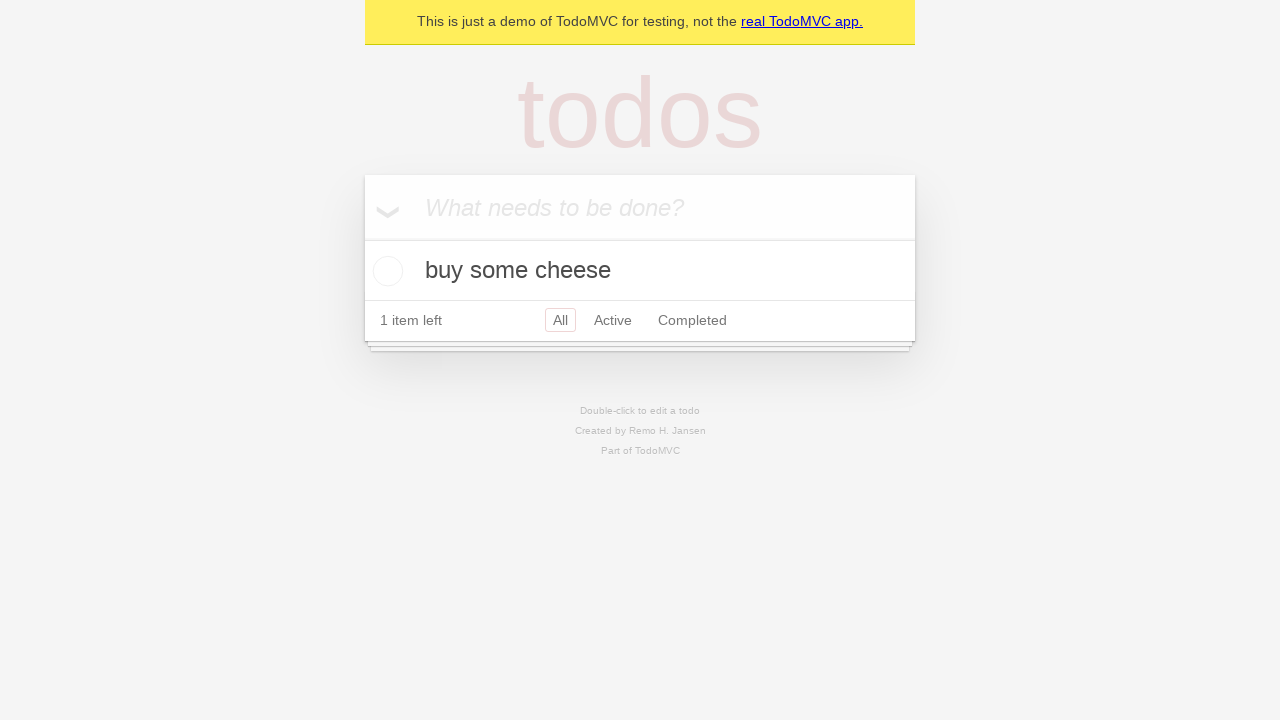

Filled todo input with 'feed the cat' on internal:attr=[placeholder="What needs to be done?"i]
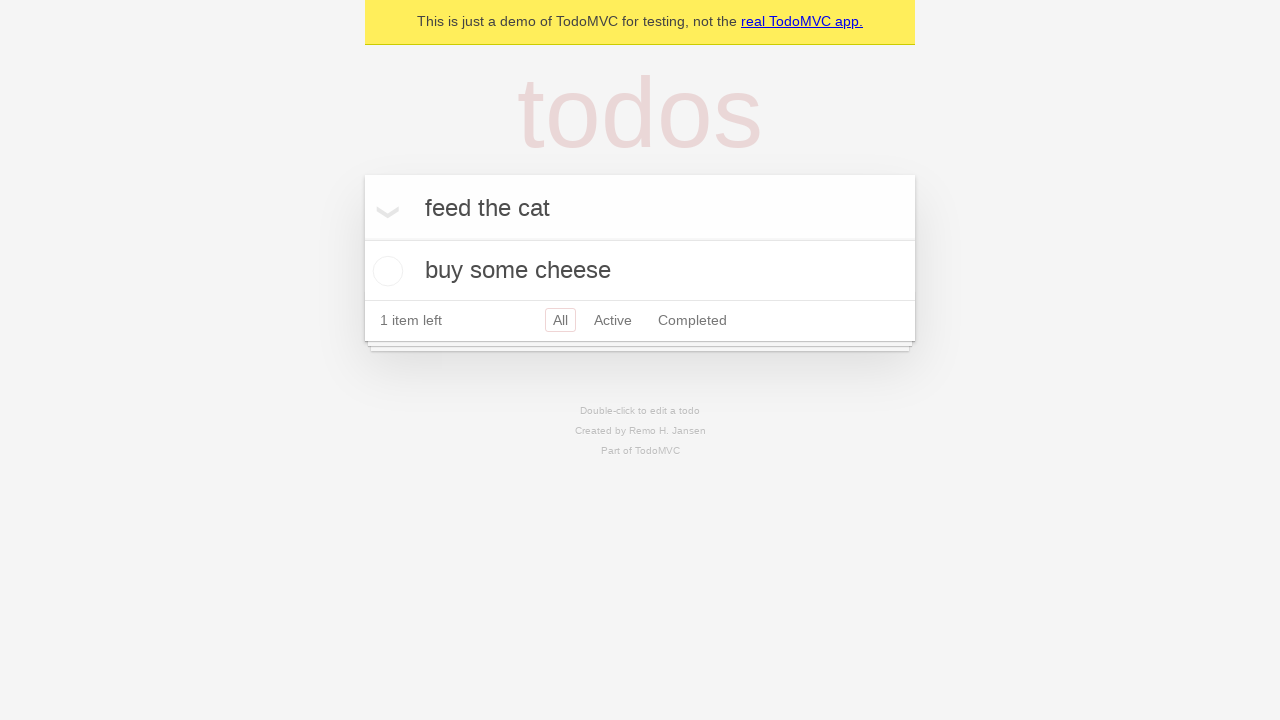

Pressed Enter to create todo 'feed the cat' on internal:attr=[placeholder="What needs to be done?"i]
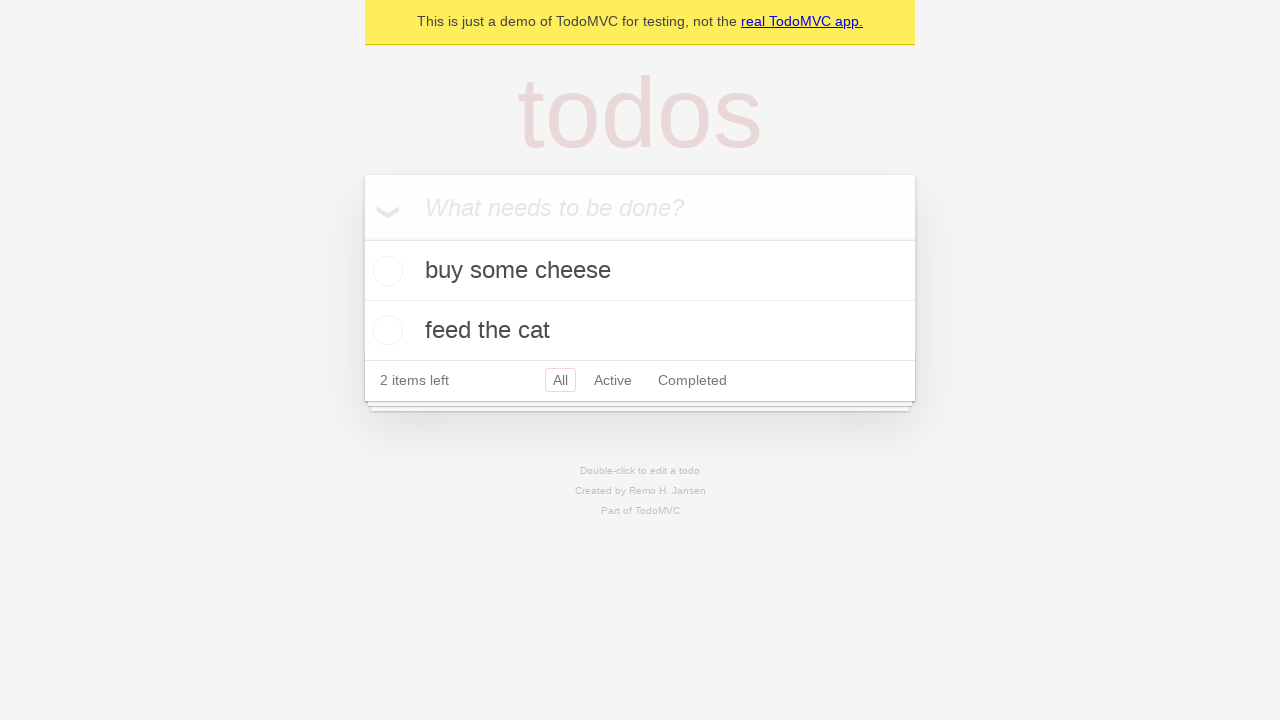

Filled todo input with 'book a doctors appointment' on internal:attr=[placeholder="What needs to be done?"i]
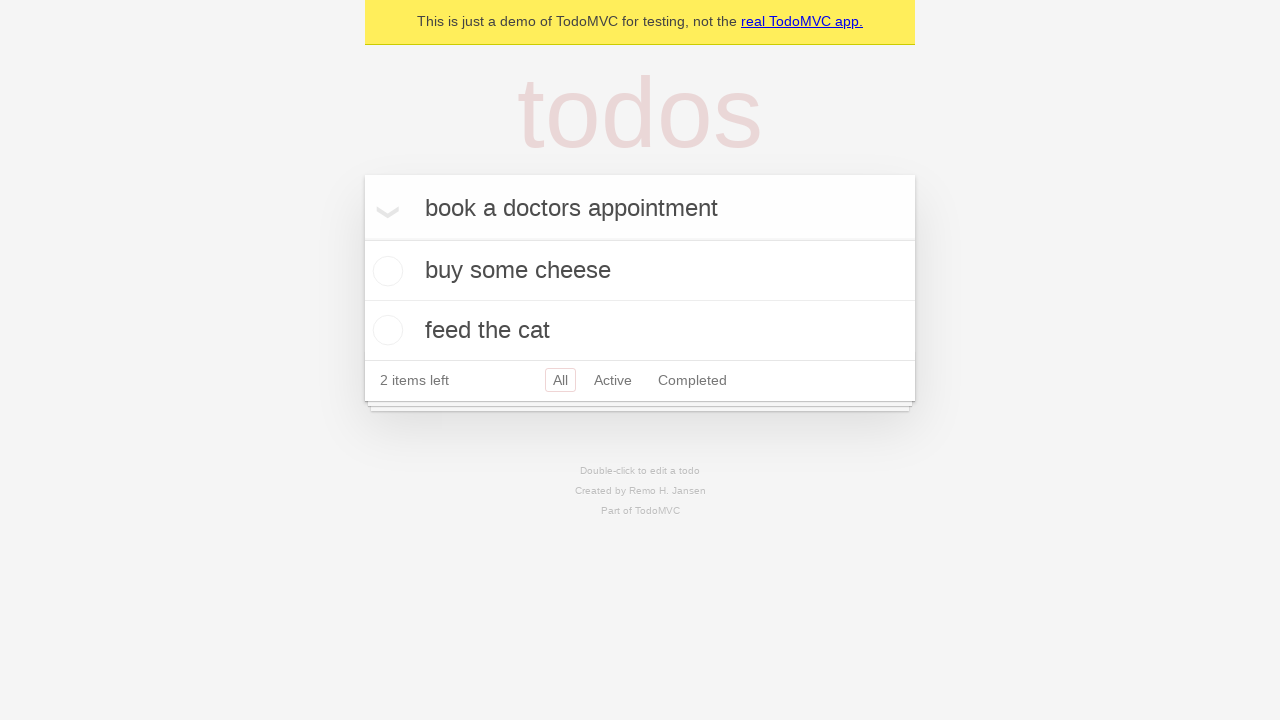

Pressed Enter to create todo 'book a doctors appointment' on internal:attr=[placeholder="What needs to be done?"i]
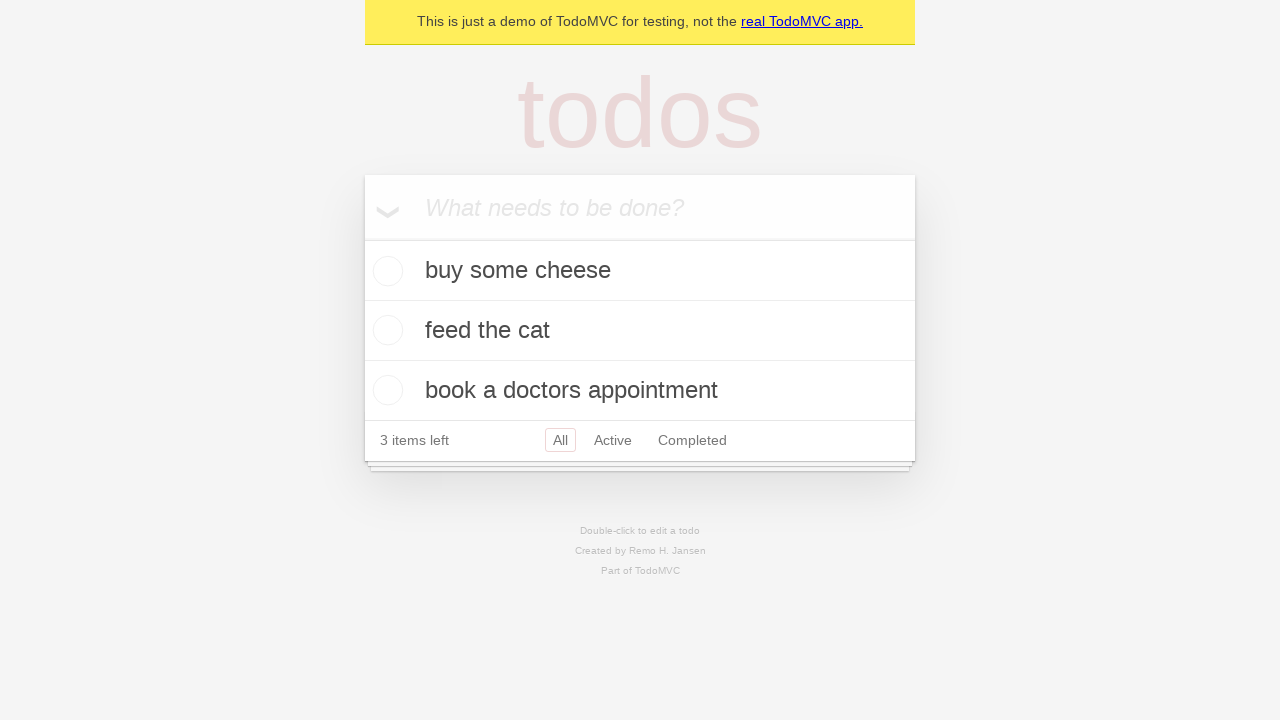

Double-clicked second todo item to enter edit mode at (640, 331) on internal:testid=[data-testid="todo-item"s] >> nth=1
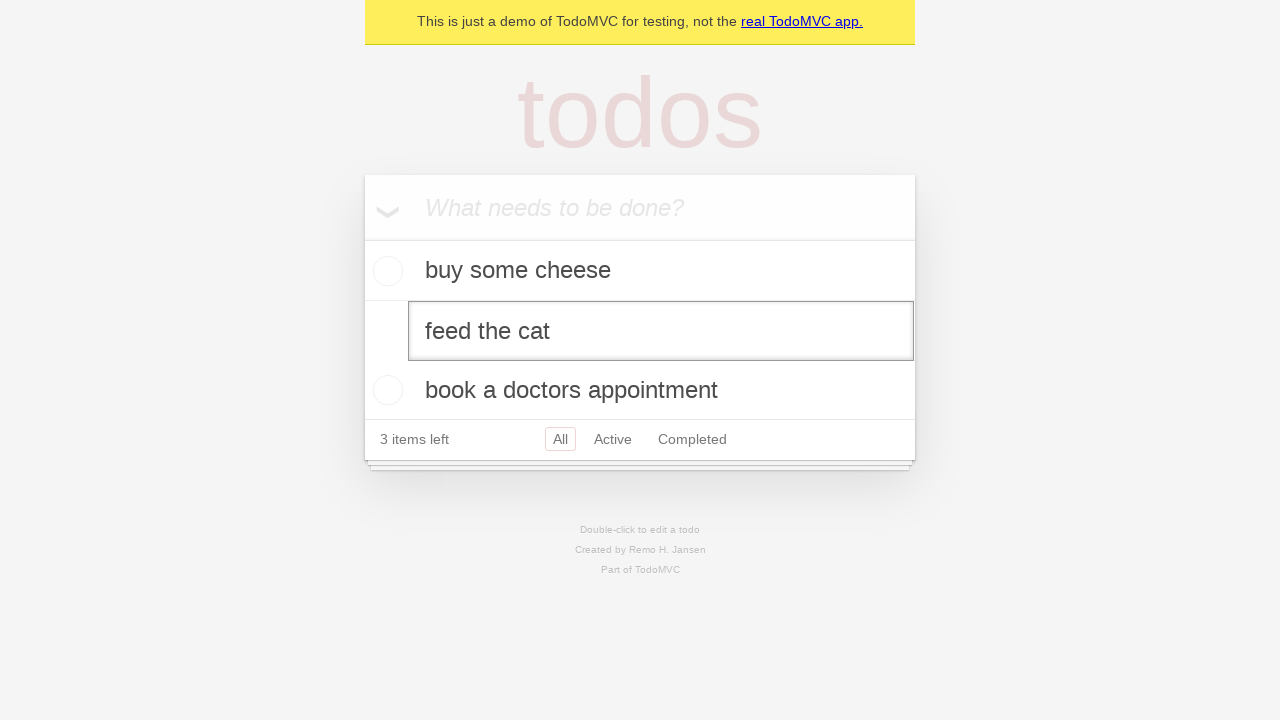

Filled edit textbox with new text 'buy some sausages' on internal:testid=[data-testid="todo-item"s] >> nth=1 >> internal:role=textbox[nam
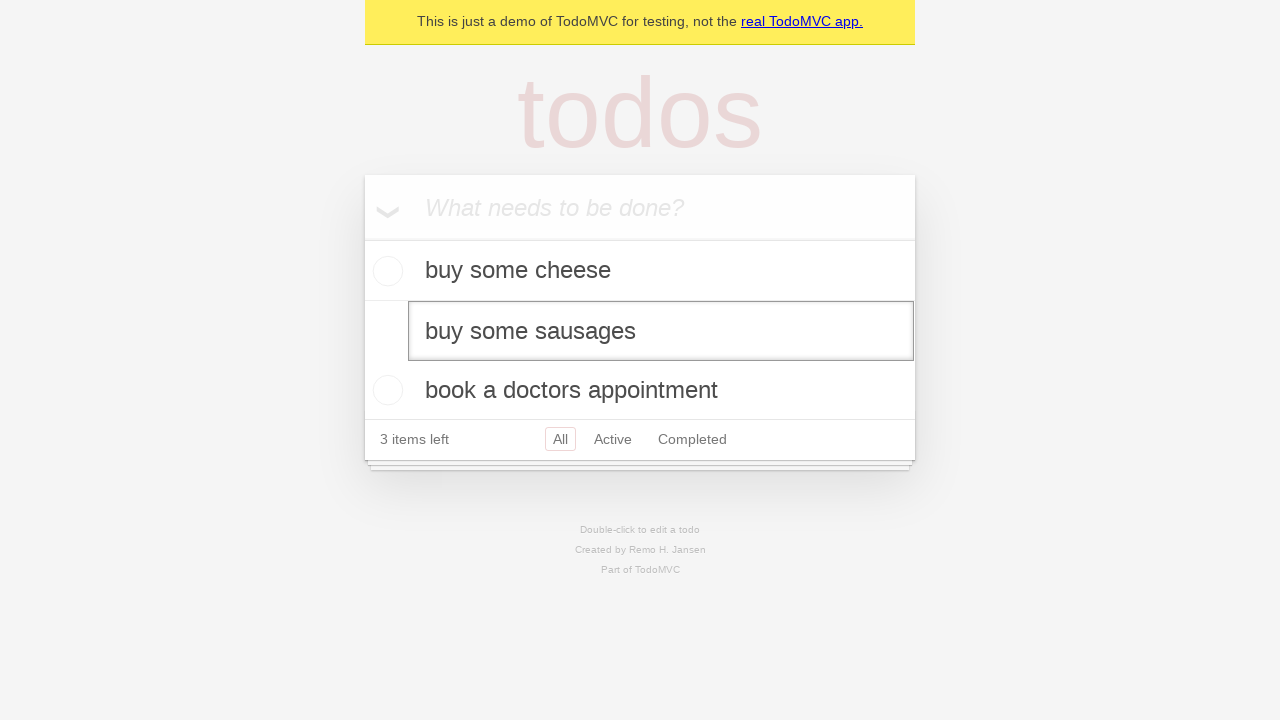

Pressed Escape key to cancel edit on internal:testid=[data-testid="todo-item"s] >> nth=1 >> internal:role=textbox[nam
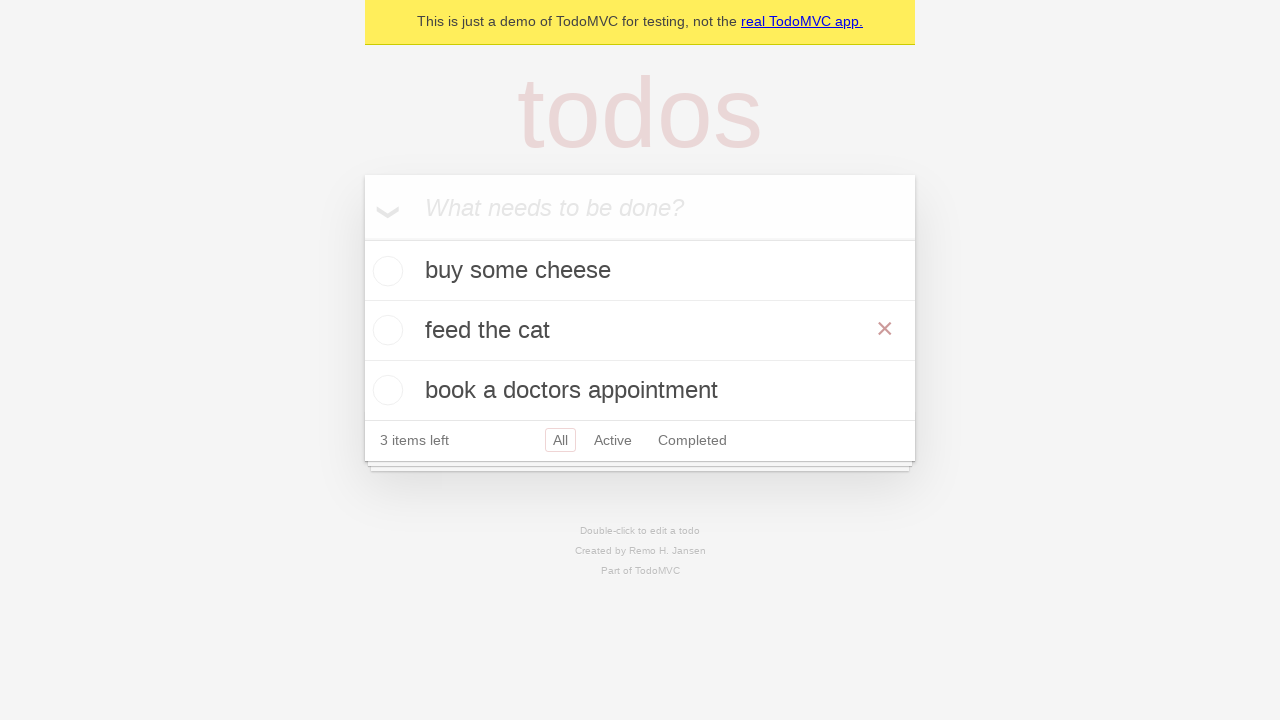

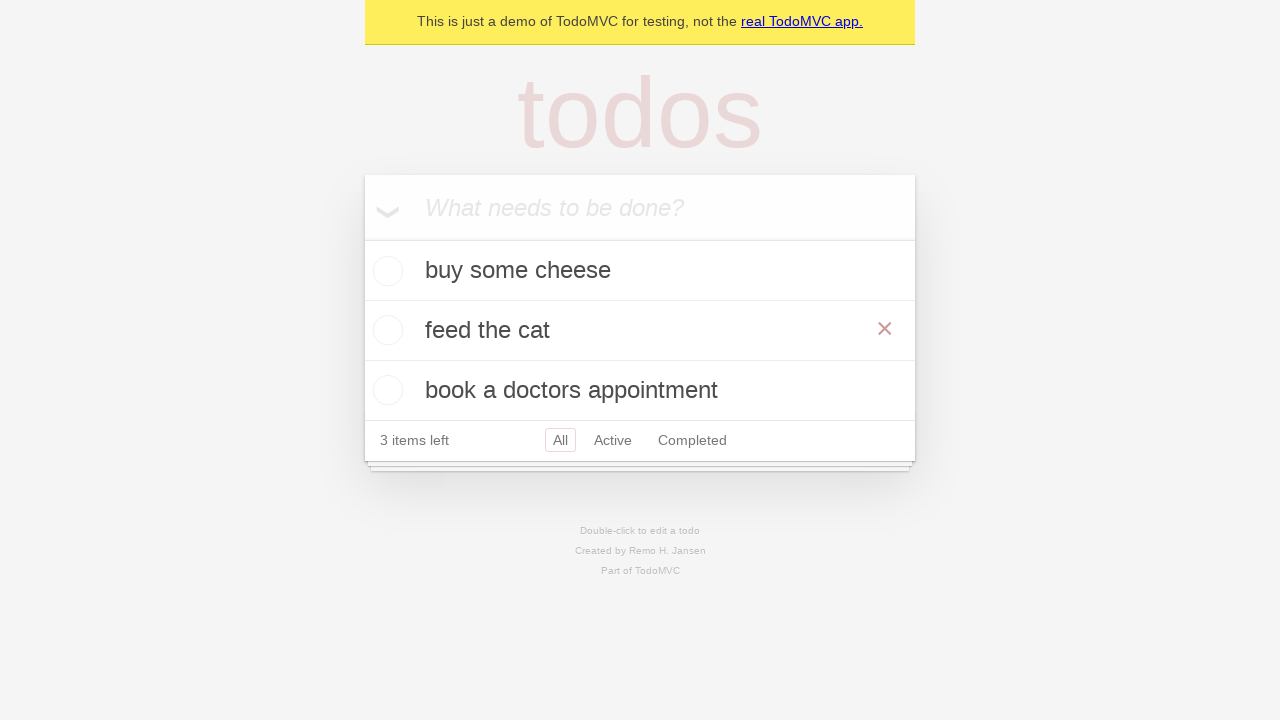